Tests navigation to Free Trial page by clicking the Get free trial button

Starting URL: https://about.gitlab.com

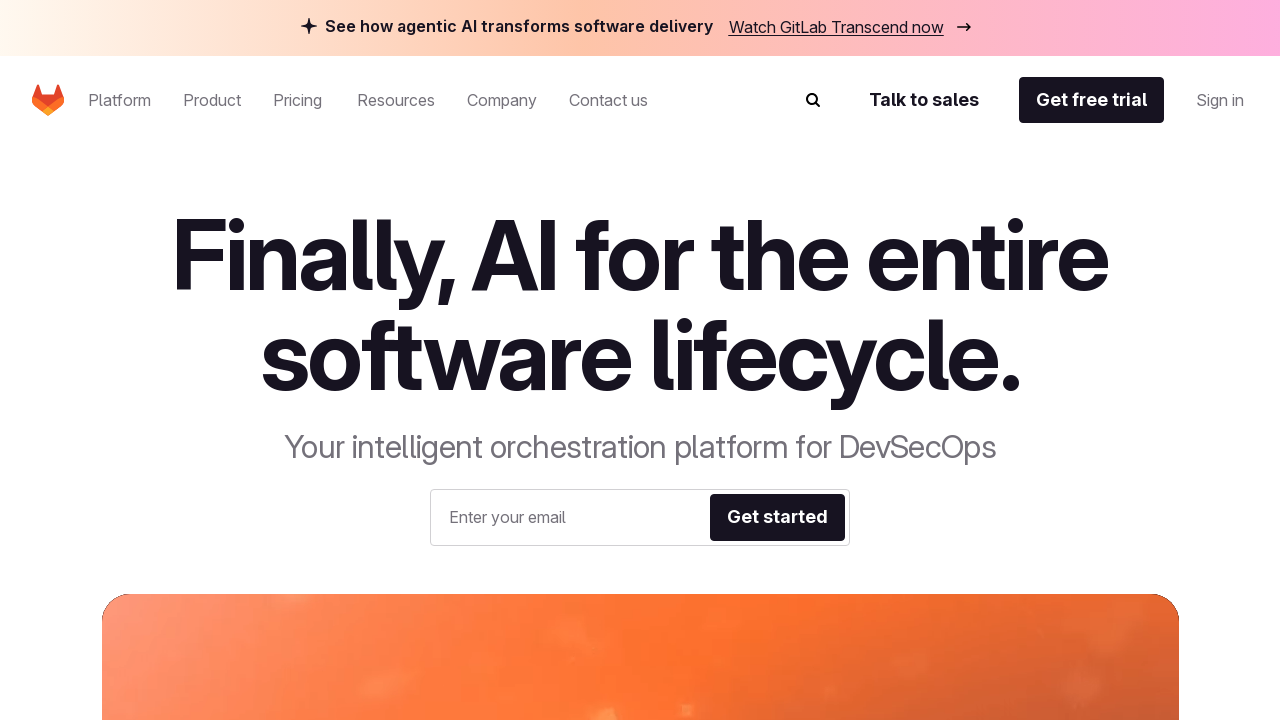

Navigated to https://about.gitlab.com
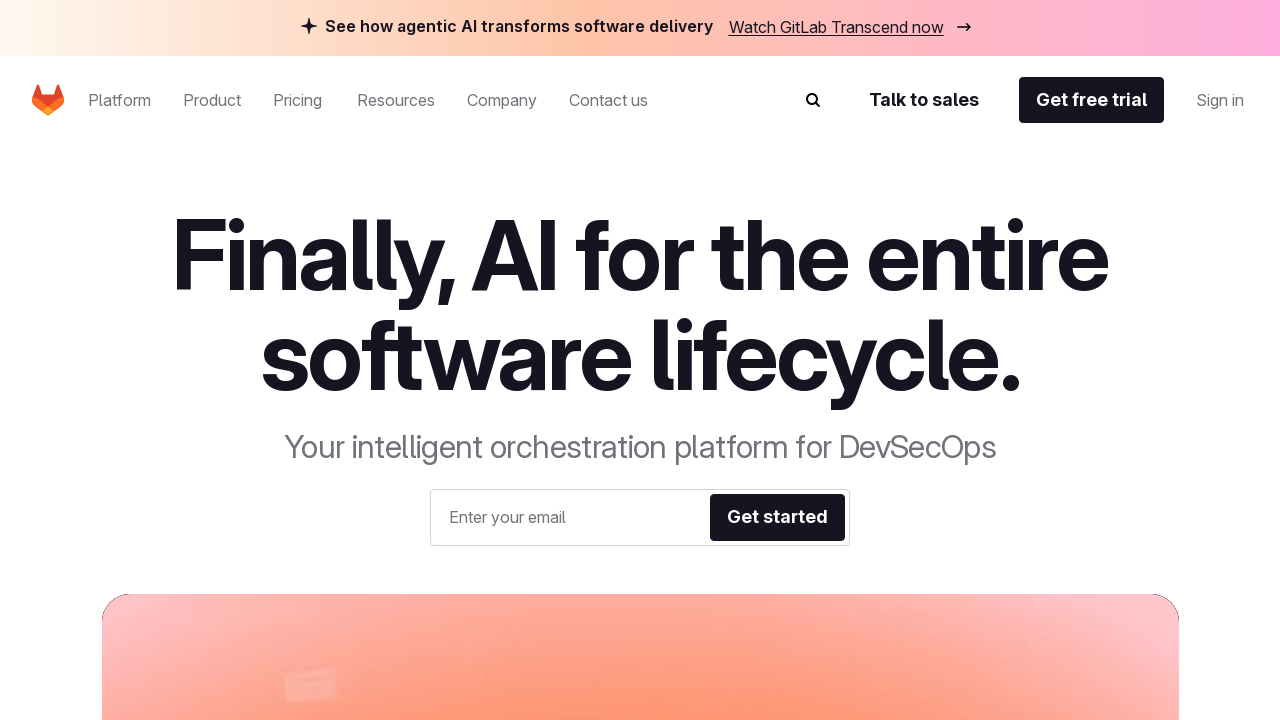

Clicked 'Get free trial' button at (1092, 100) on text=Get free trial
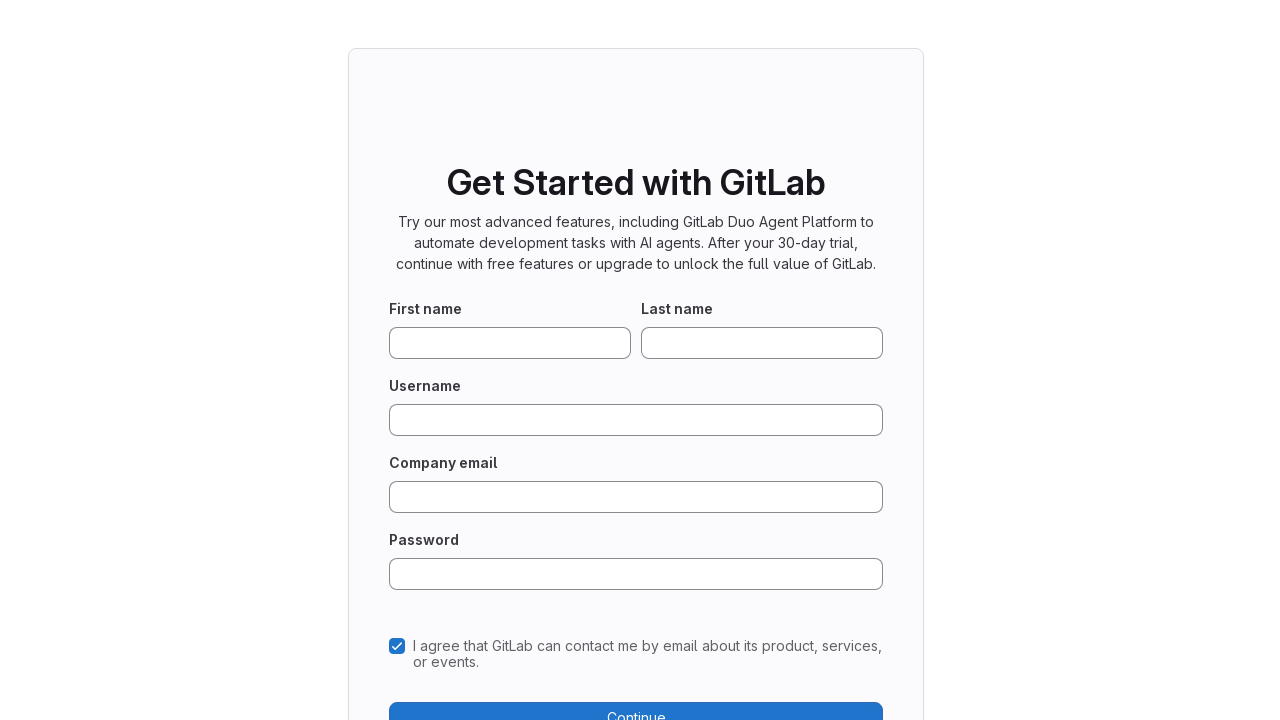

Free trial registration page loaded
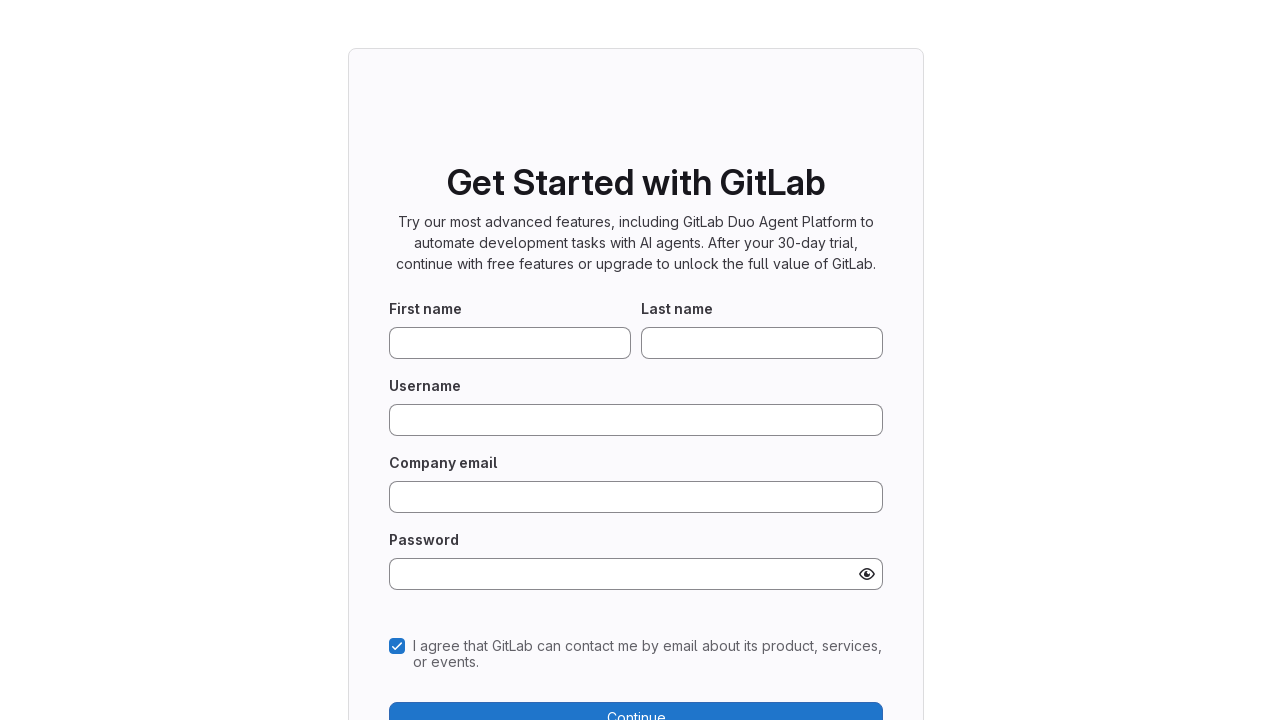

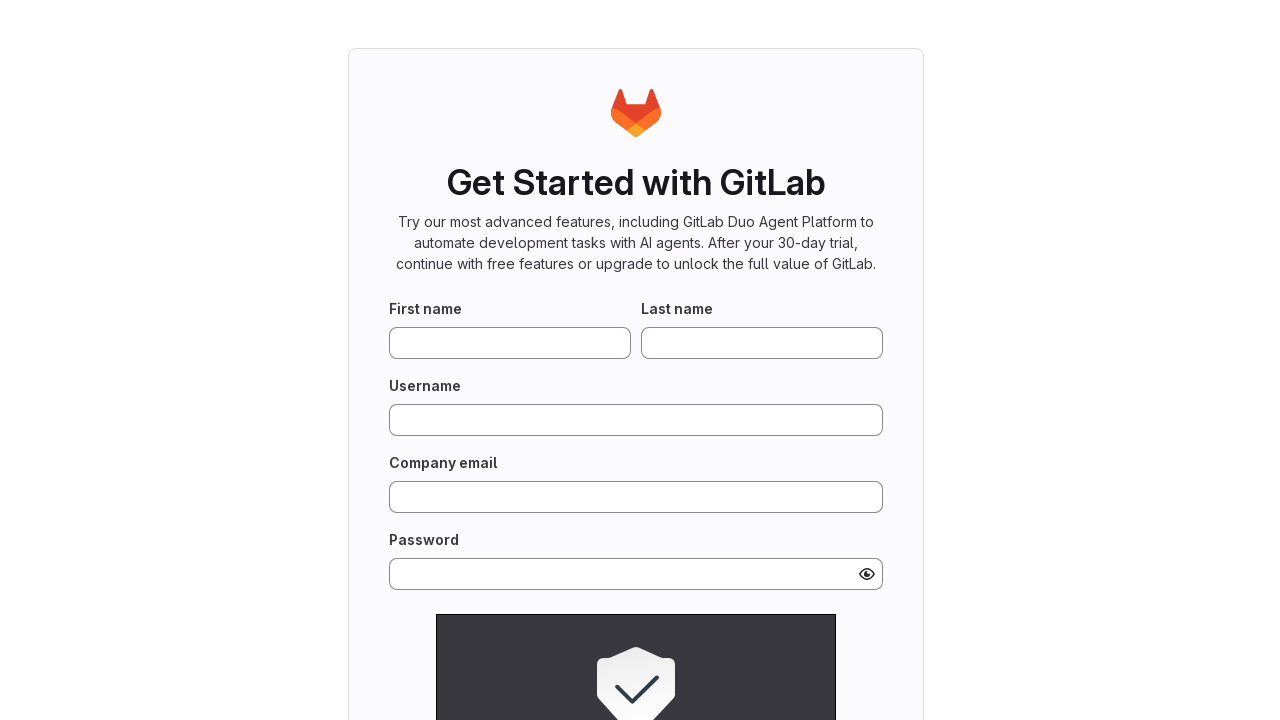